Navigates to a Douban movie page and clicks on the link to view the full comments section

Starting URL: https://movie.douban.com/subject/26871465/

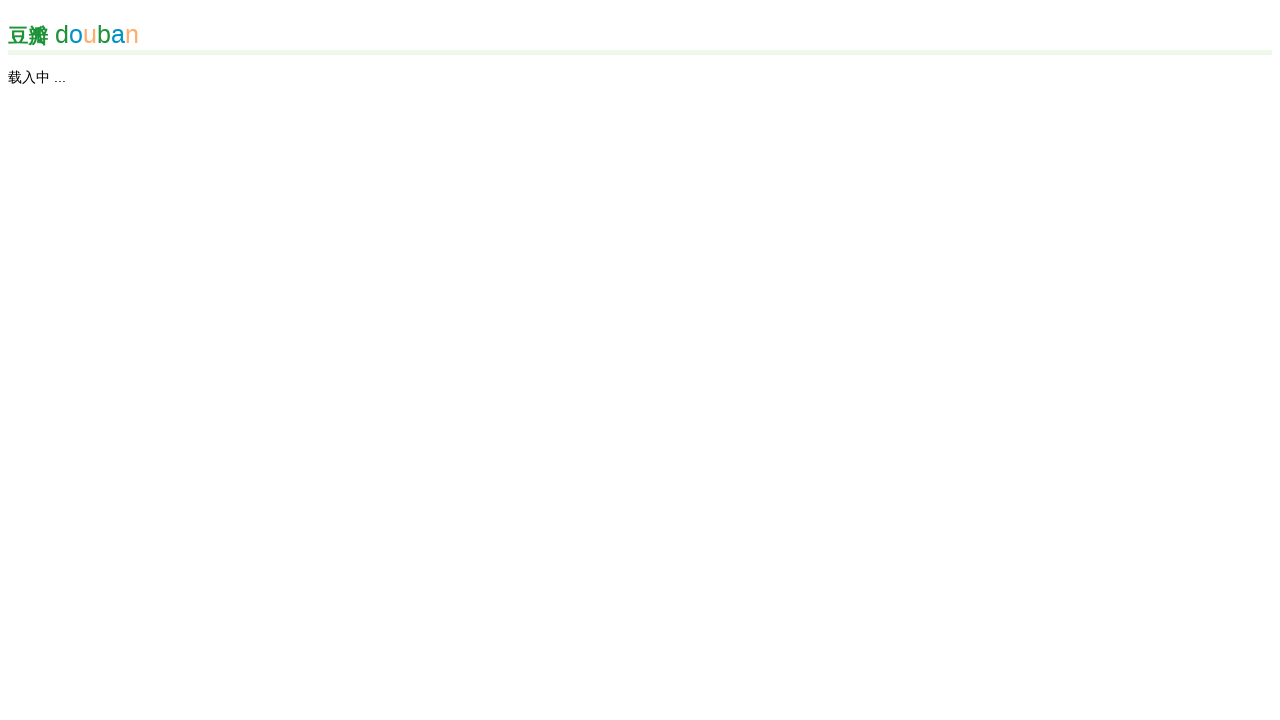

Waited for page to load (domcontentloaded state)
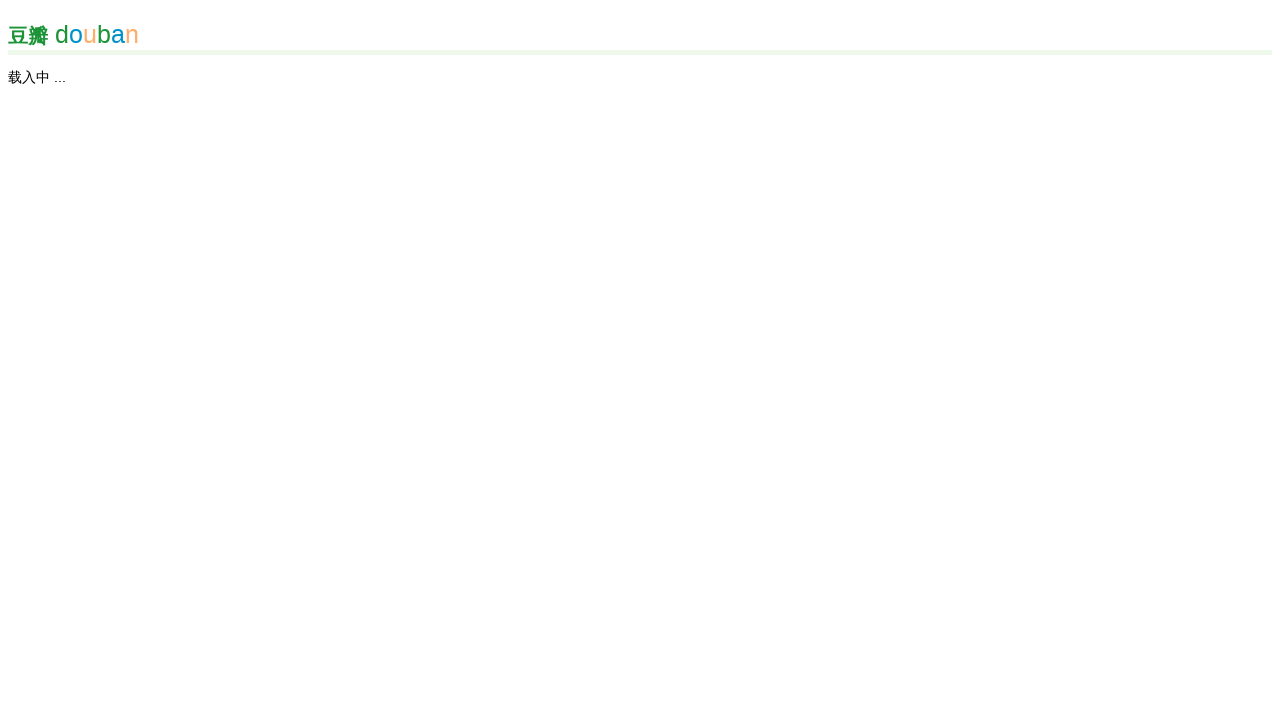

Clicked on the 'view all comments' link in the comments section at (333, 360) on xpath=//*[@id="comments-section"]/div[1]/h2/span/a
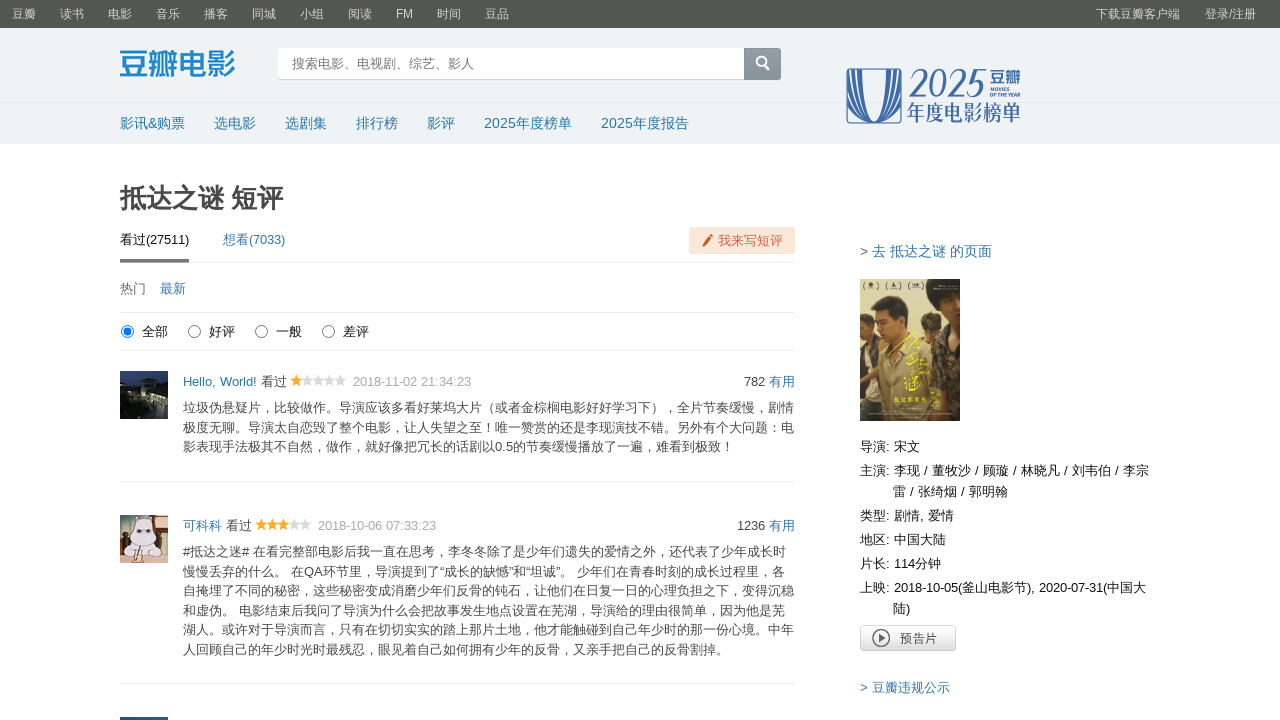

Waited for comments page to fully load
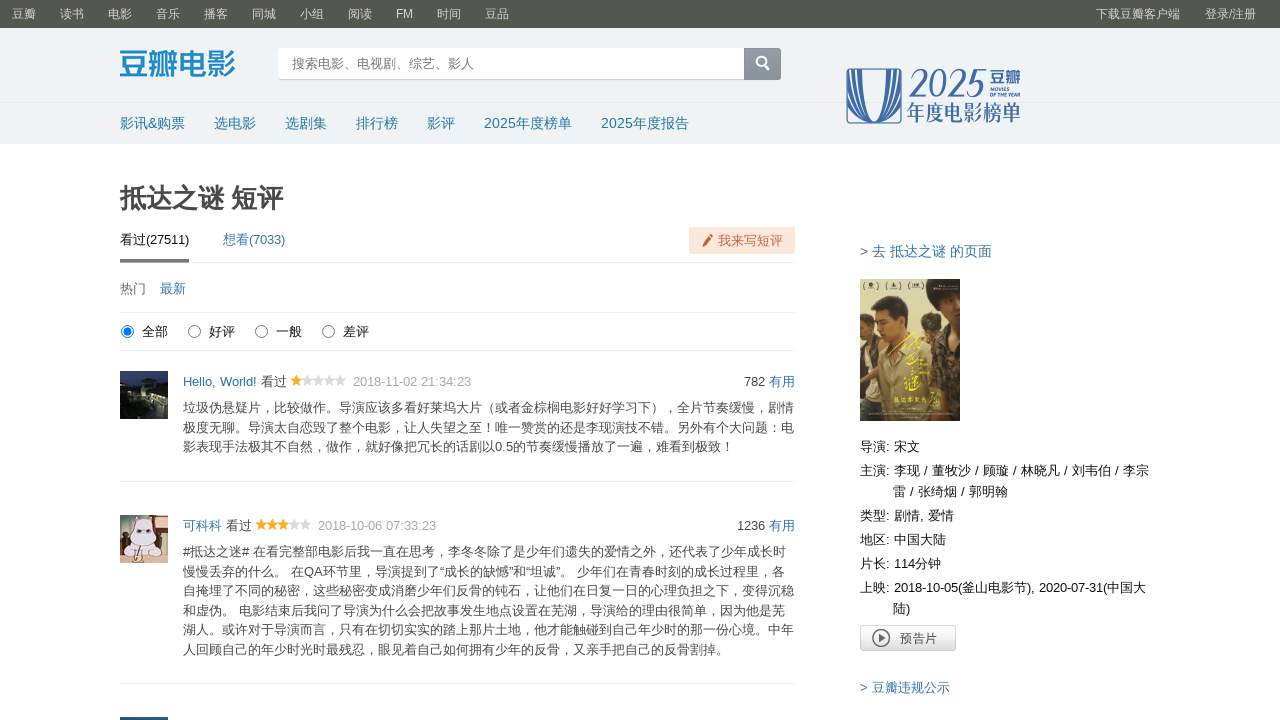

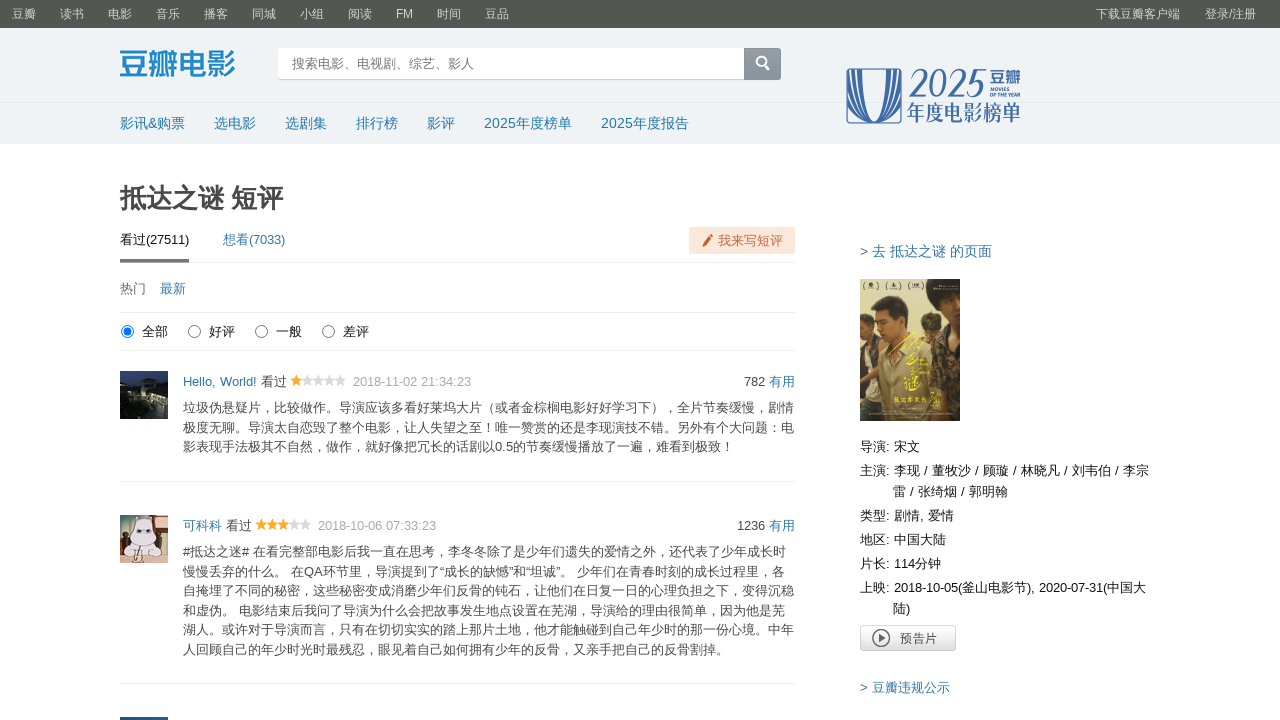